Tests keyboard interactions by navigating to a keyboard actions section, copying text from one element and pasting it into another using keyboard shortcuts

Starting URL: https://web-locators-static-site-qa.vercel.app

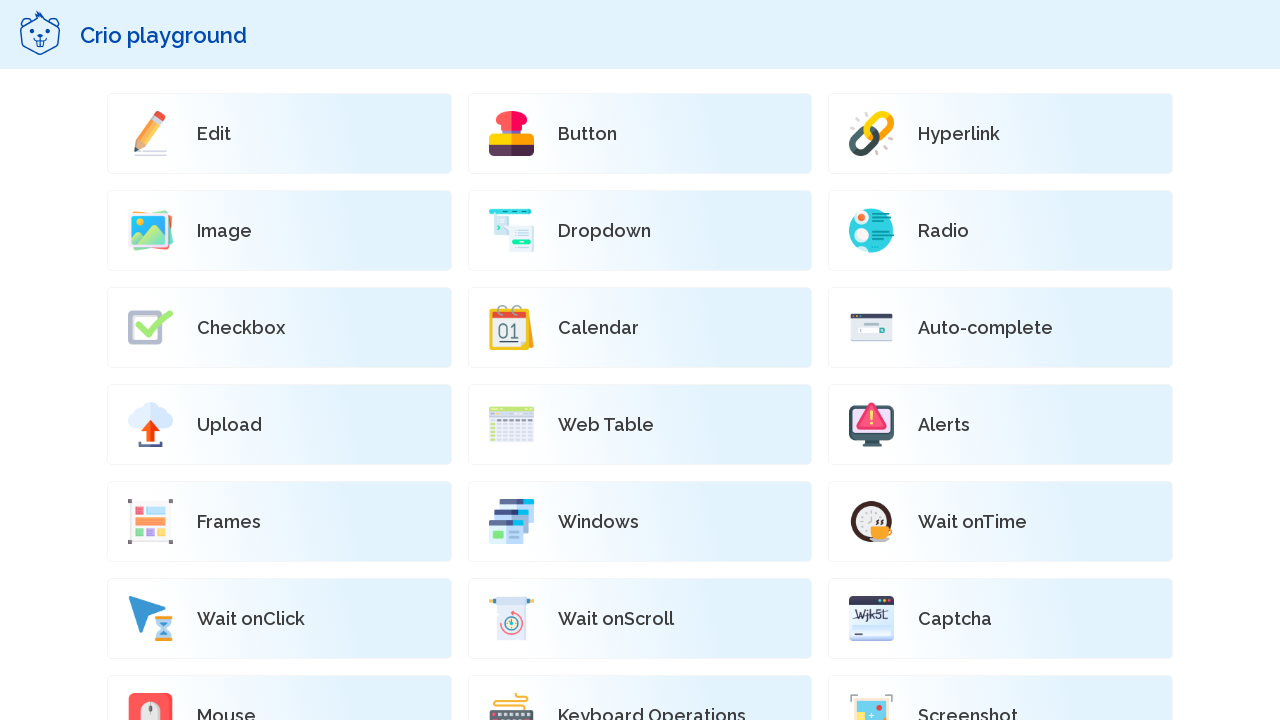

Clicked on the keyboard section link at (652, 710) on xpath=//*[@id='root']/div[2]/div/div[2]/div/div[20]/a/div/p
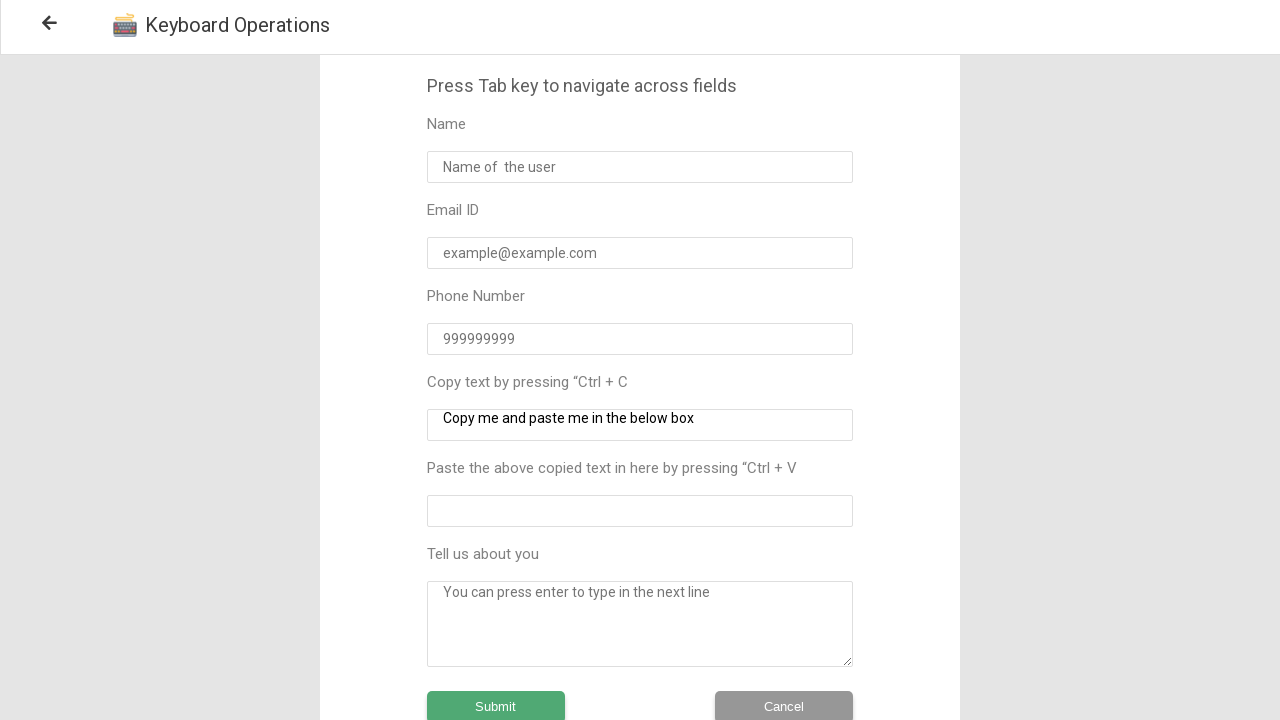

Clicked on the copy element at (640, 425) on xpath=//*[@id='root']/div/div[2]/div[2]/div/div/div[2]/div[1]
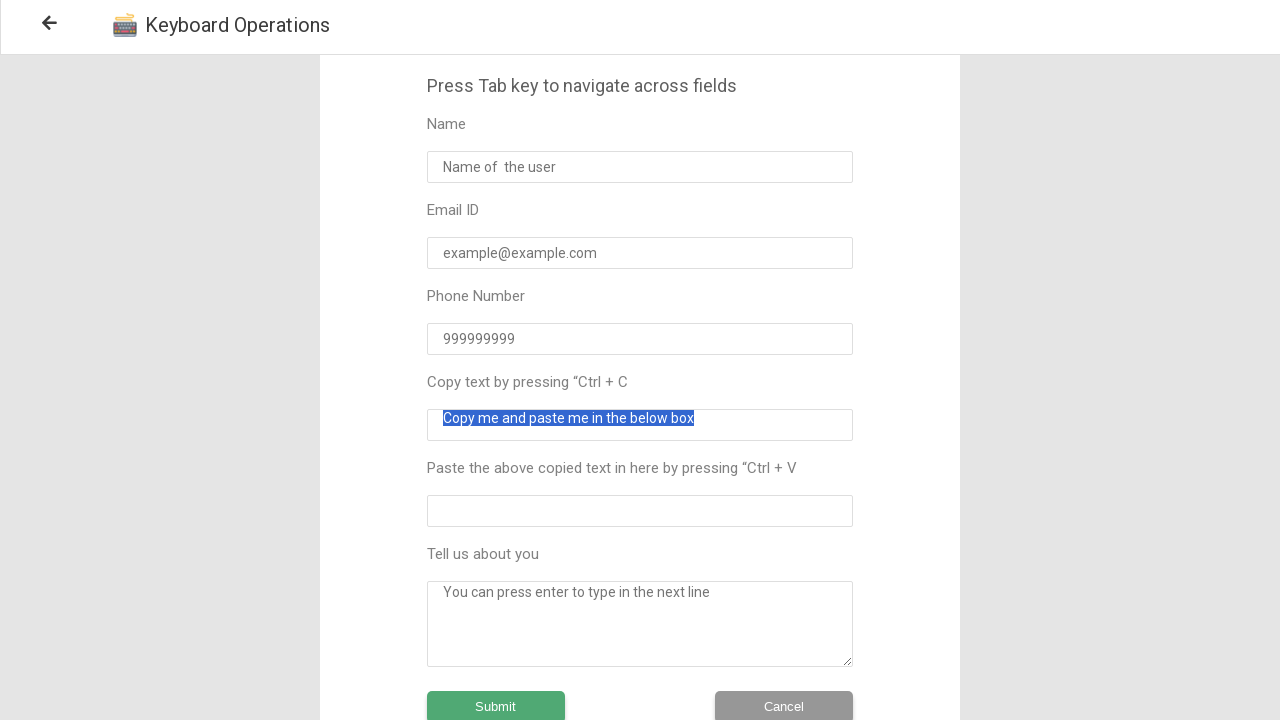

Pressed Control key down
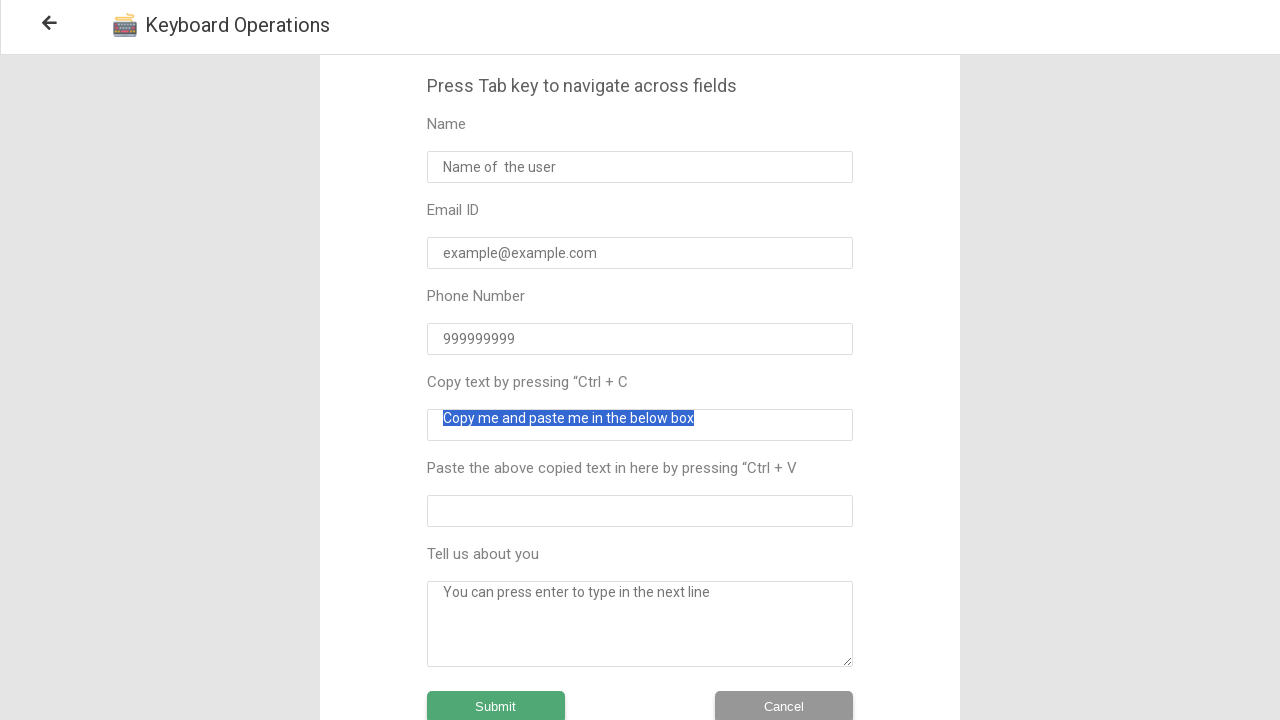

Pressed 'c' key to copy text
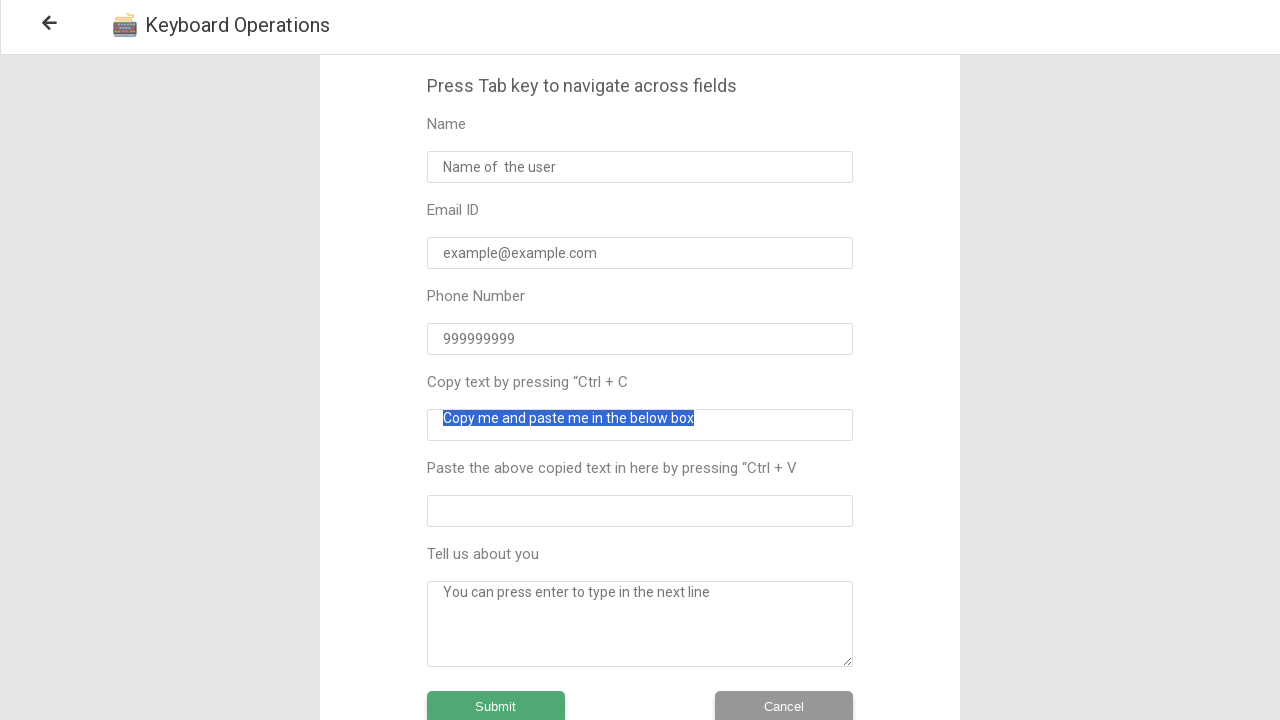

Released Control key after copy
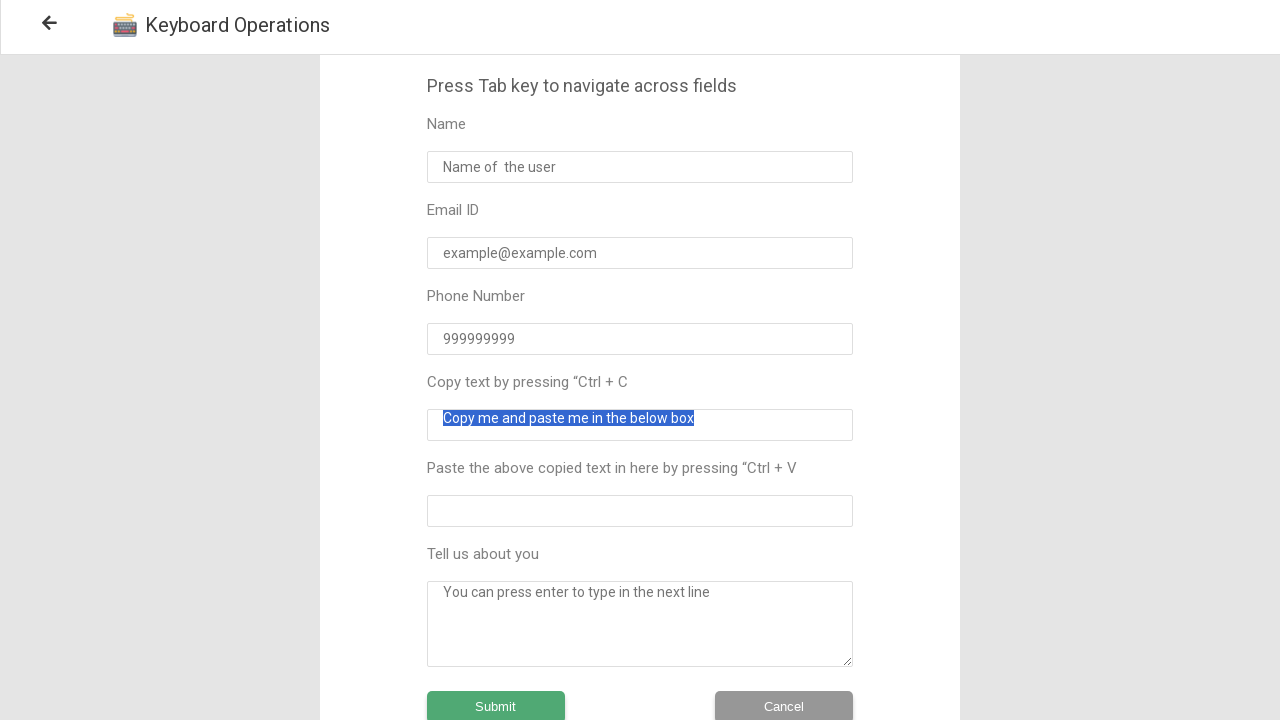

Pressed Tab to navigate to next field
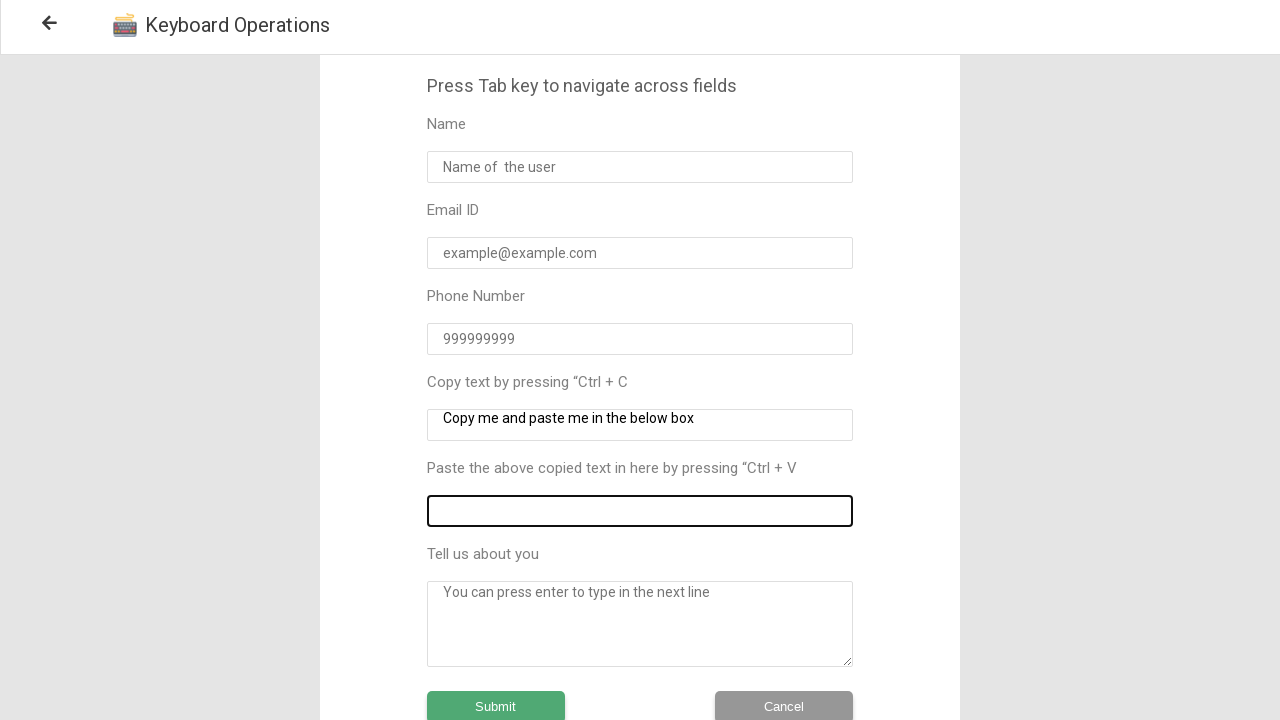

Pressed Control key down
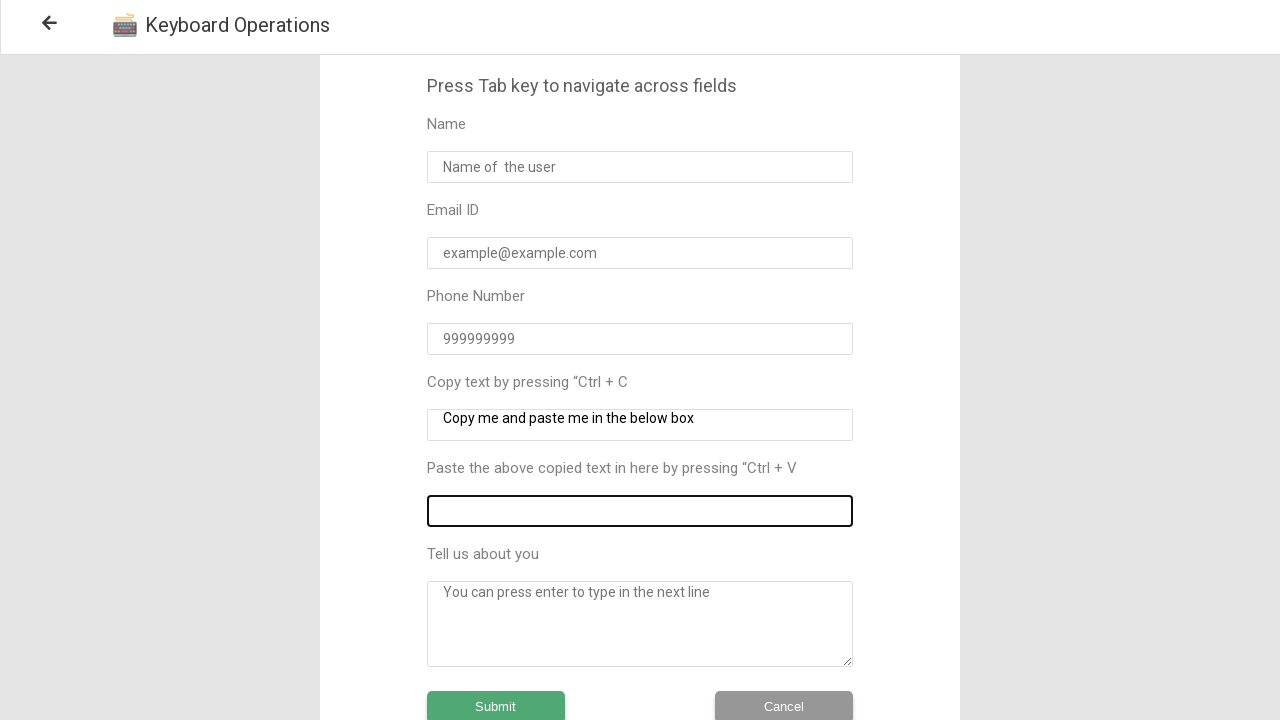

Pressed 'v' key to paste text
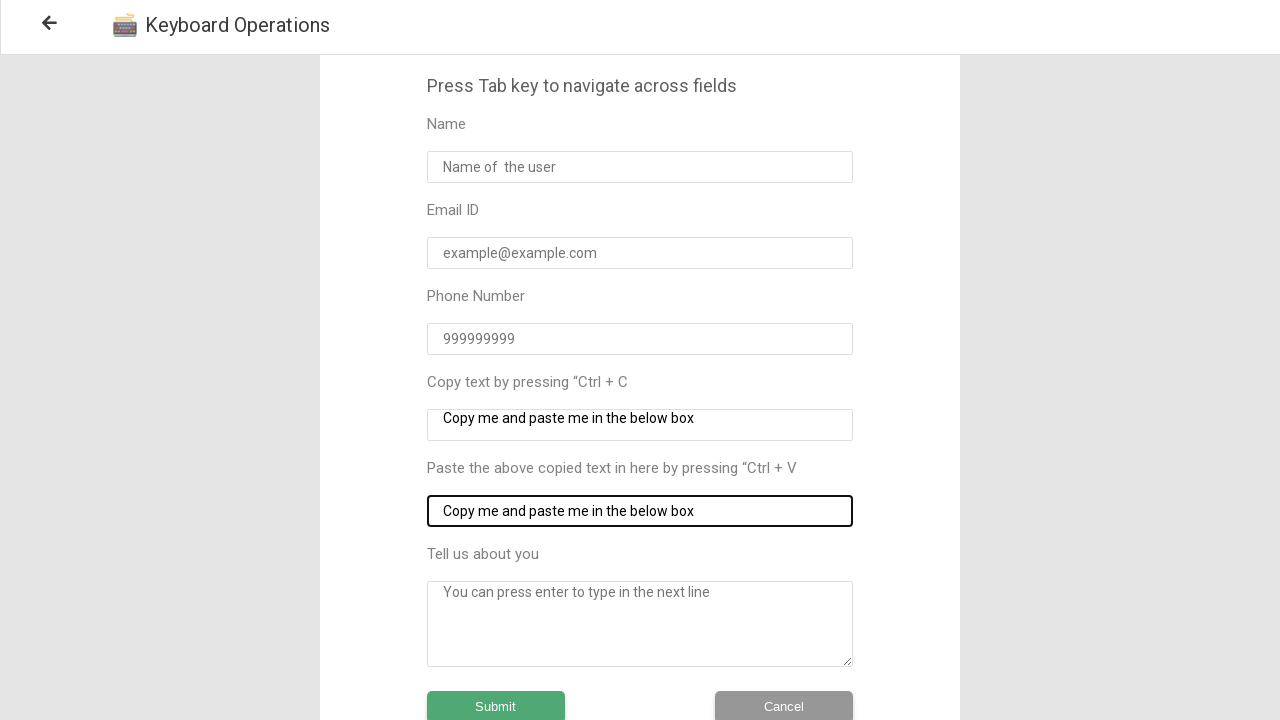

Released Control key after paste
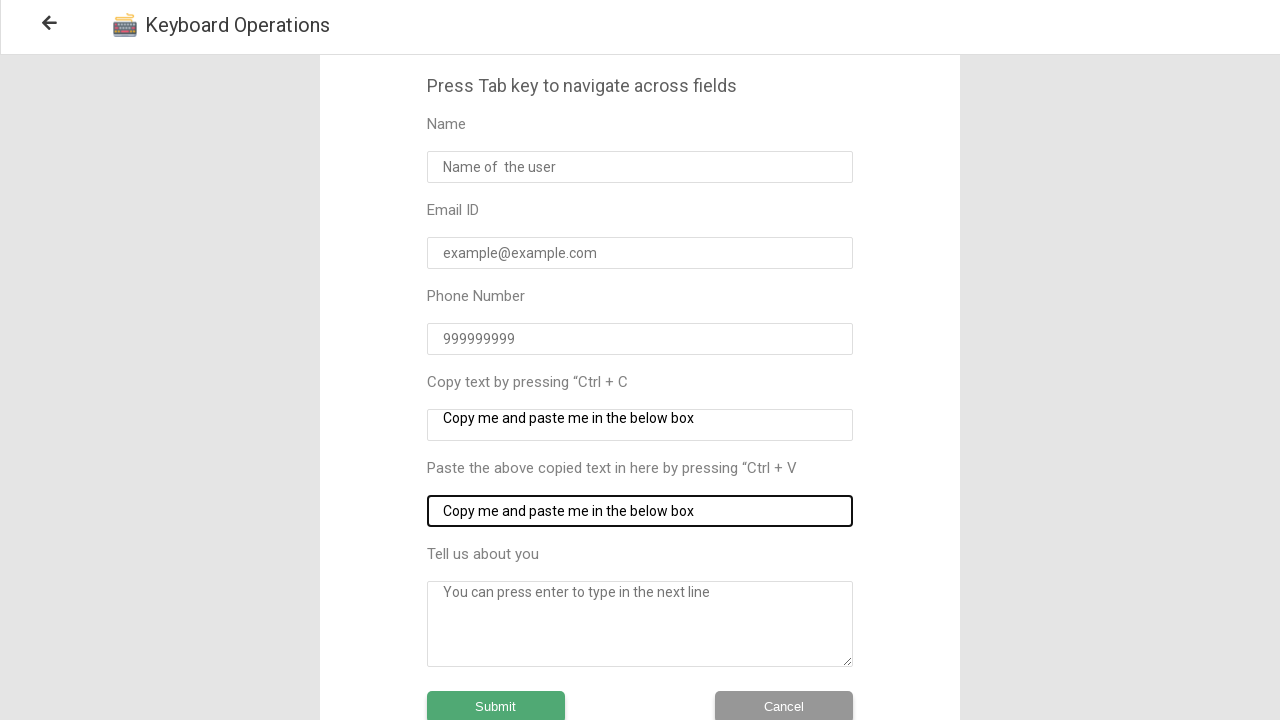

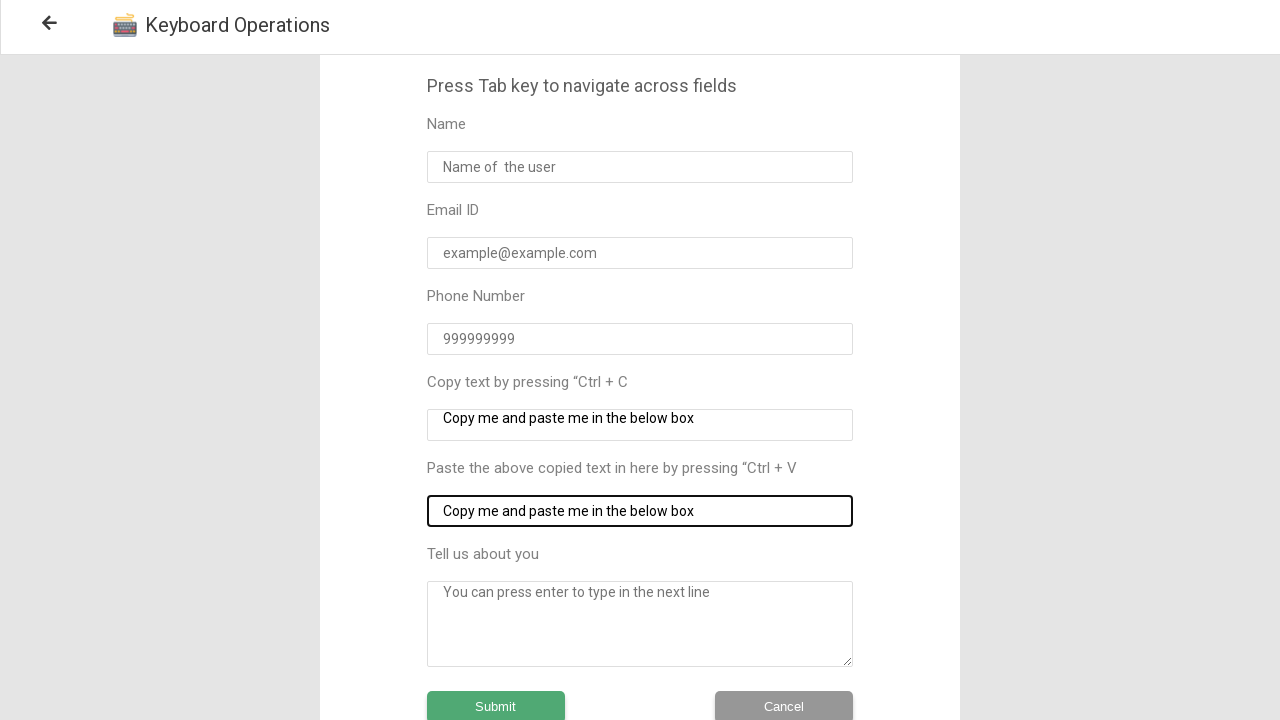